Tests mouse actions including clicking a sign-up button and performing right-click on a first name input field

Starting URL: http://demo.automationtesting.in/Index.html

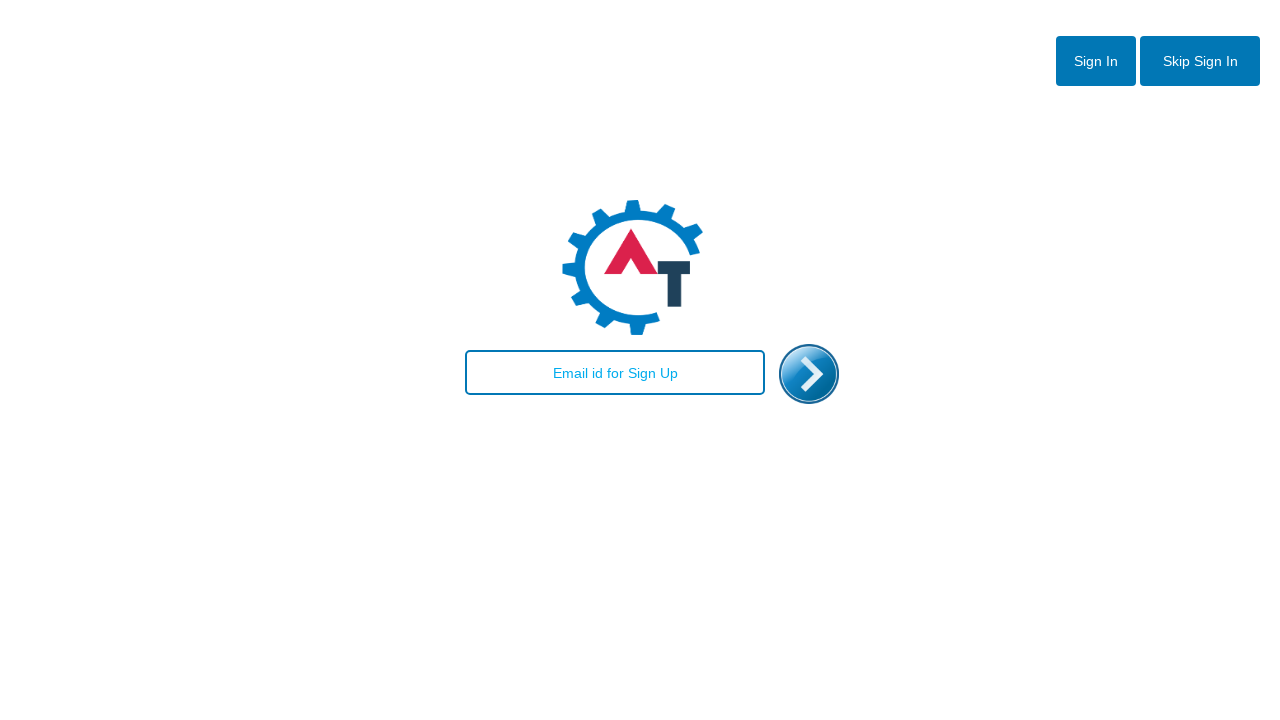

Clicked the sign-up button at (809, 374) on #enterimg
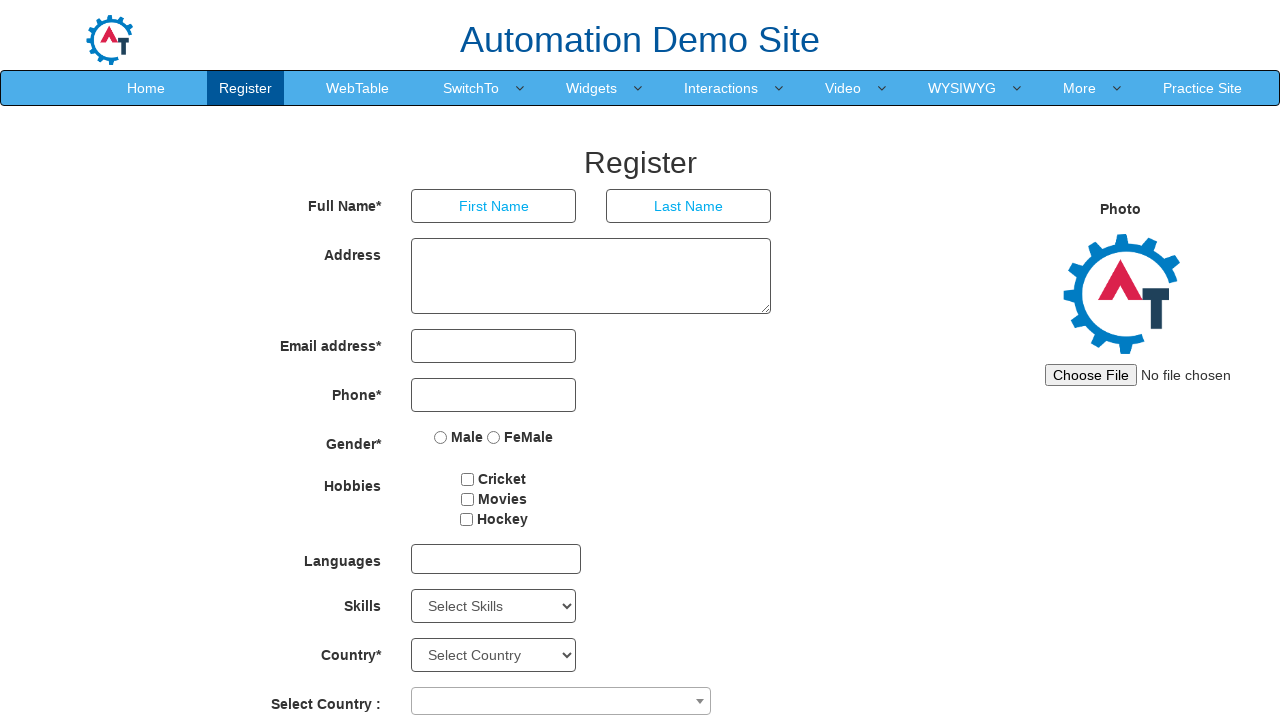

Right-clicked on the first name input field at (494, 206) on //input[@placeholder='First Name']
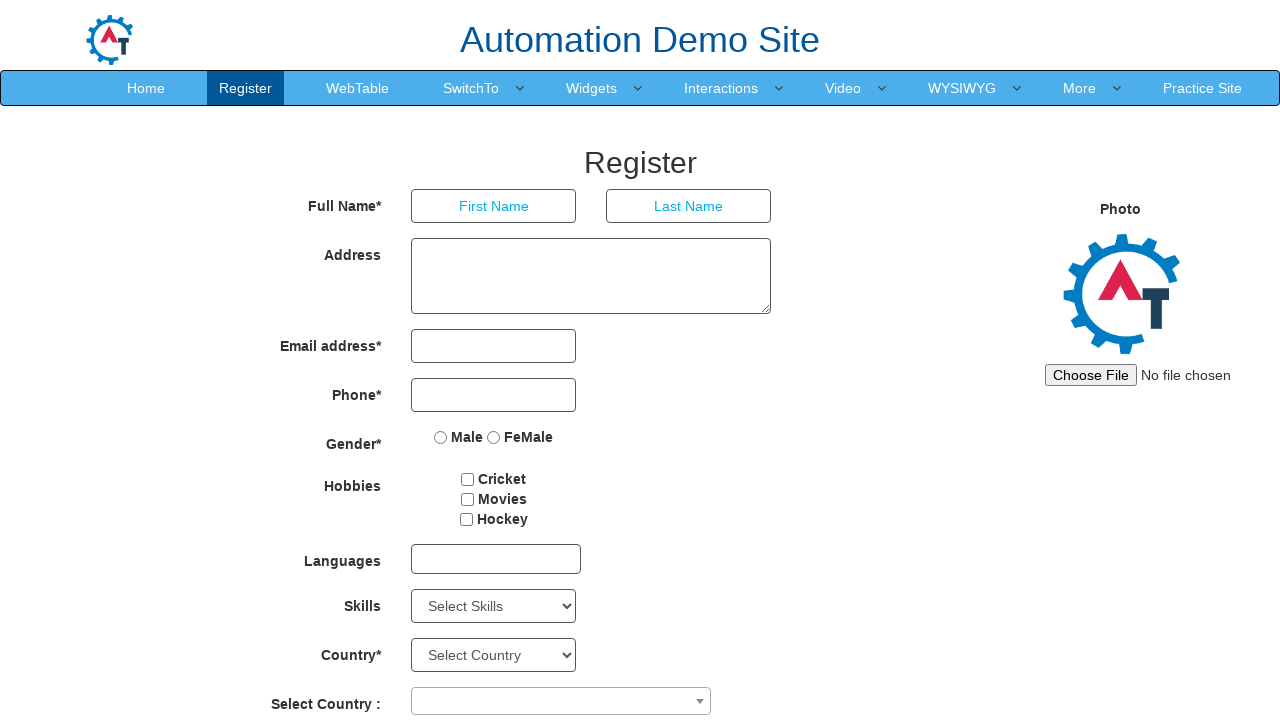

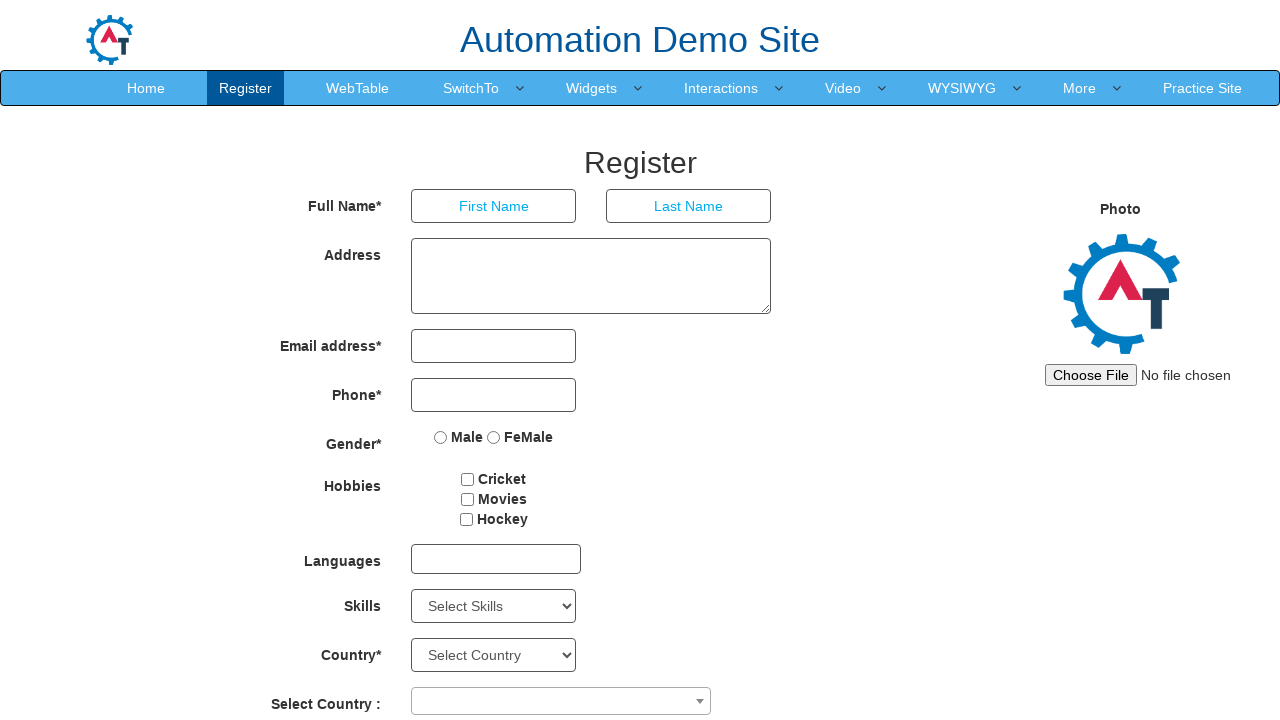